Tests radio button selection functionality by finding and clicking the "Impressive" radio button option

Starting URL: https://demoqa.com/radio-button

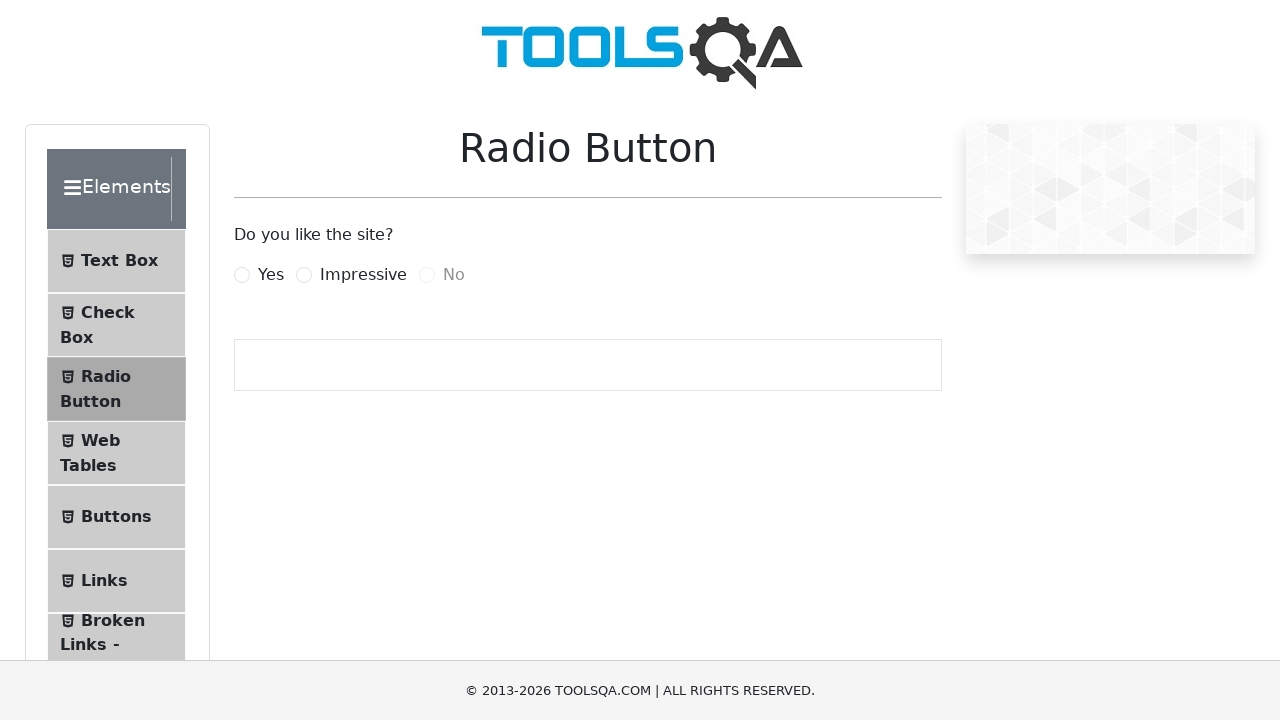

Located all radio button elements on the page
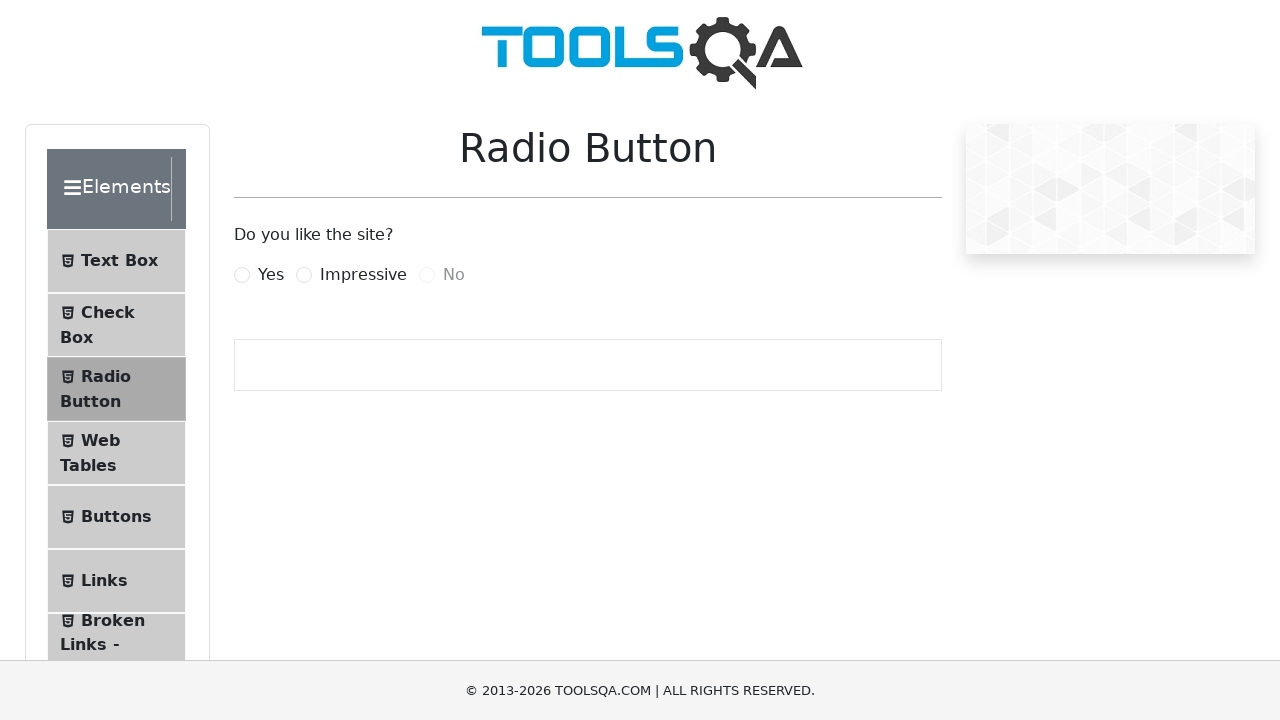

Retrieved radio button id attribute: yesRadio
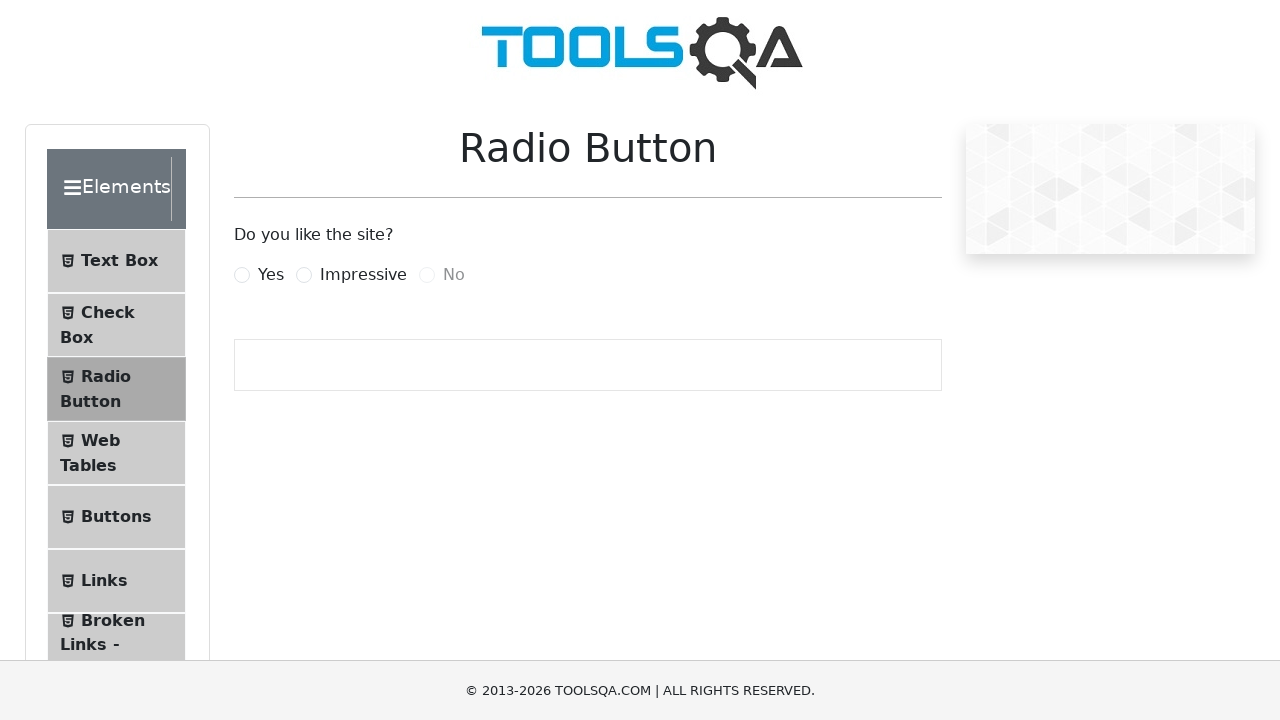

Retrieved radio button id attribute: impressiveRadio
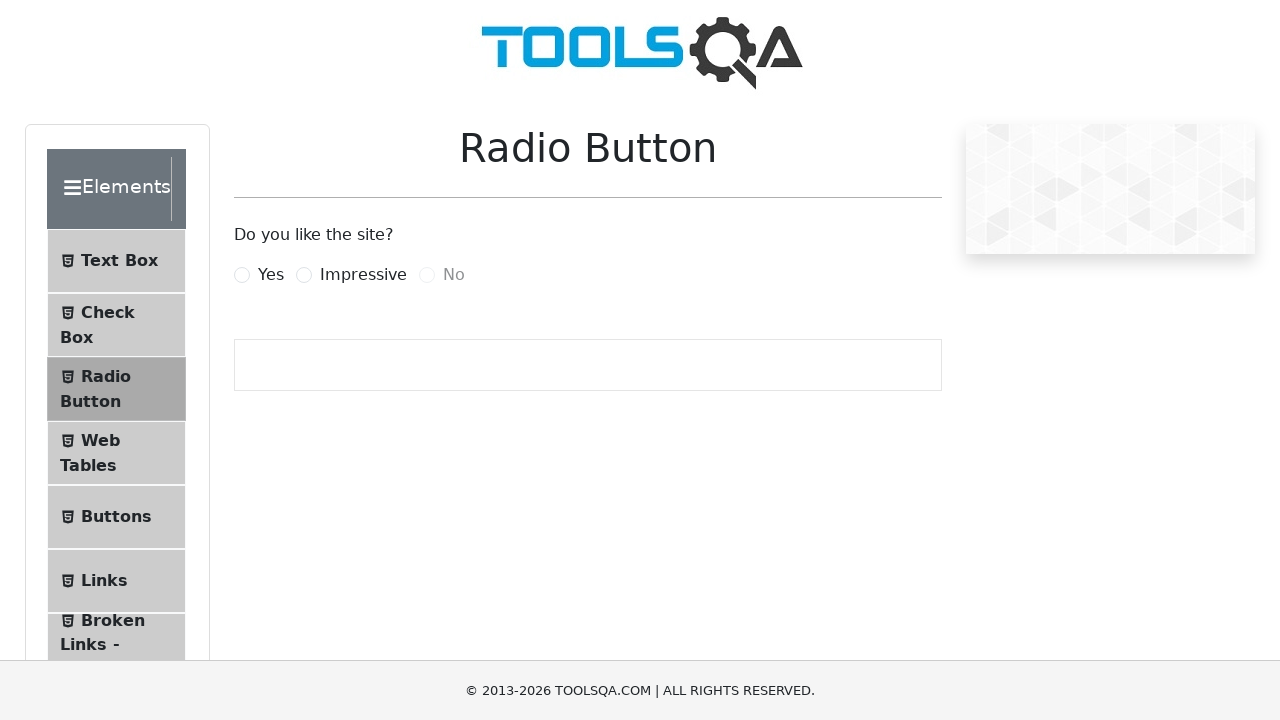

Clicked the 'Impressive' radio button label at (363, 275) on label[for='impressiveRadio']
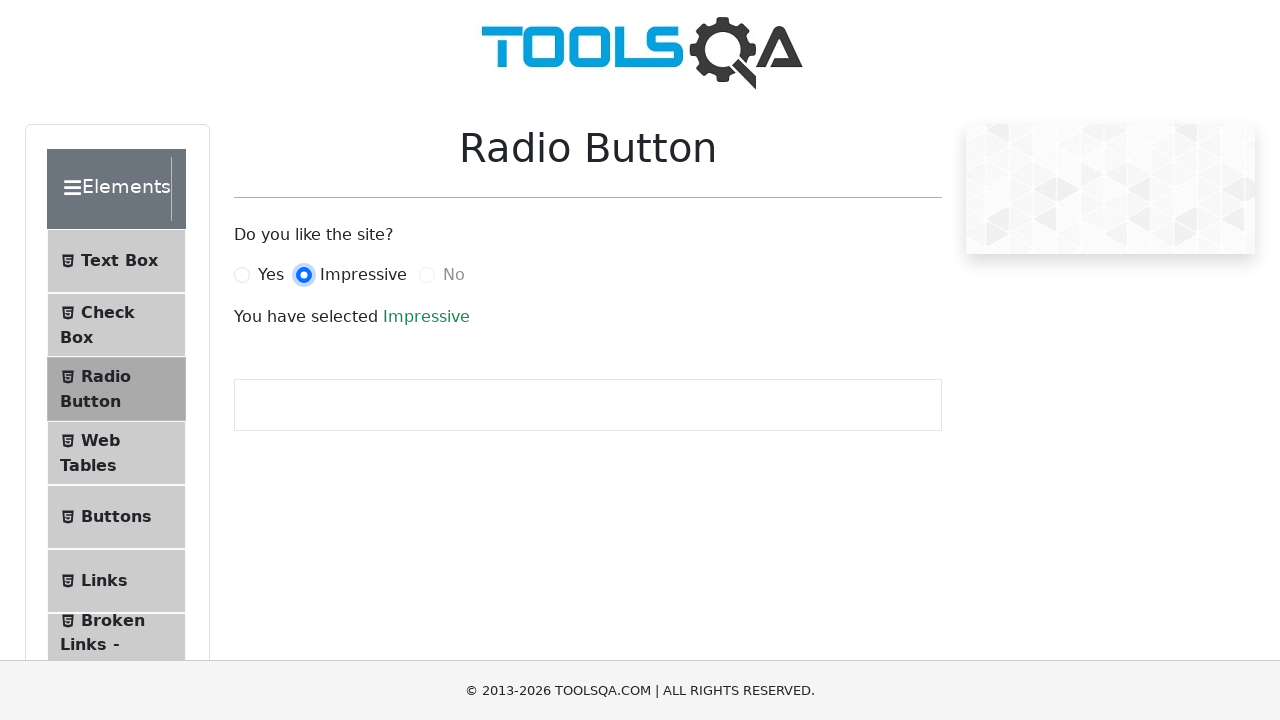

Located the Impressive radio button element
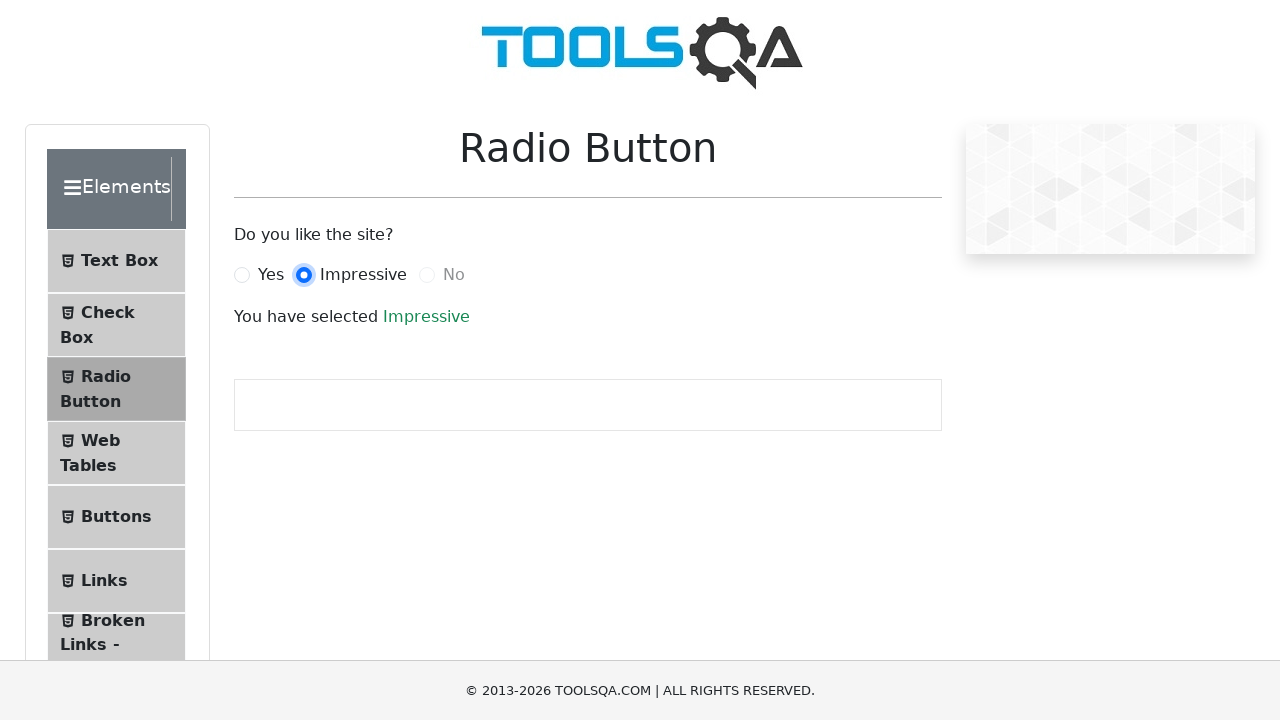

Verified Impressive radio button is selected: True
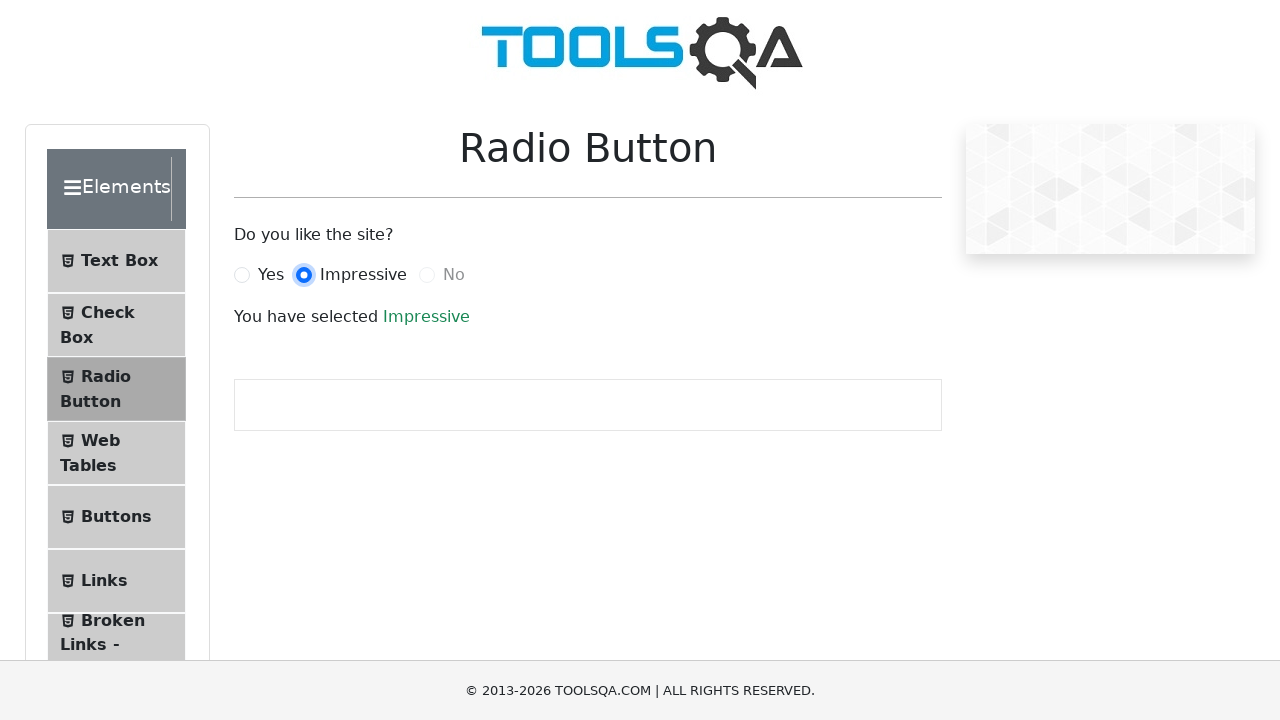

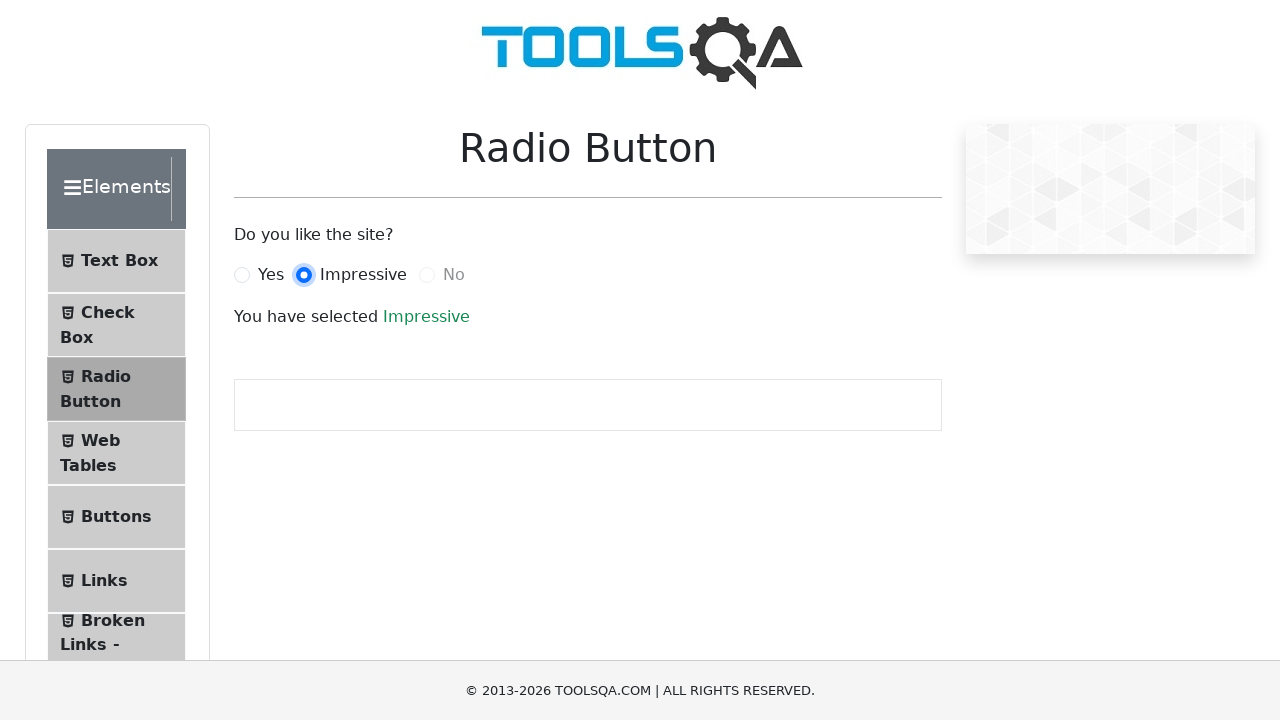